Navigates to the Katalon demo healthcare site and clicks the make appointment button

Starting URL: https://katalon-demo-cura.herokuapp.com/

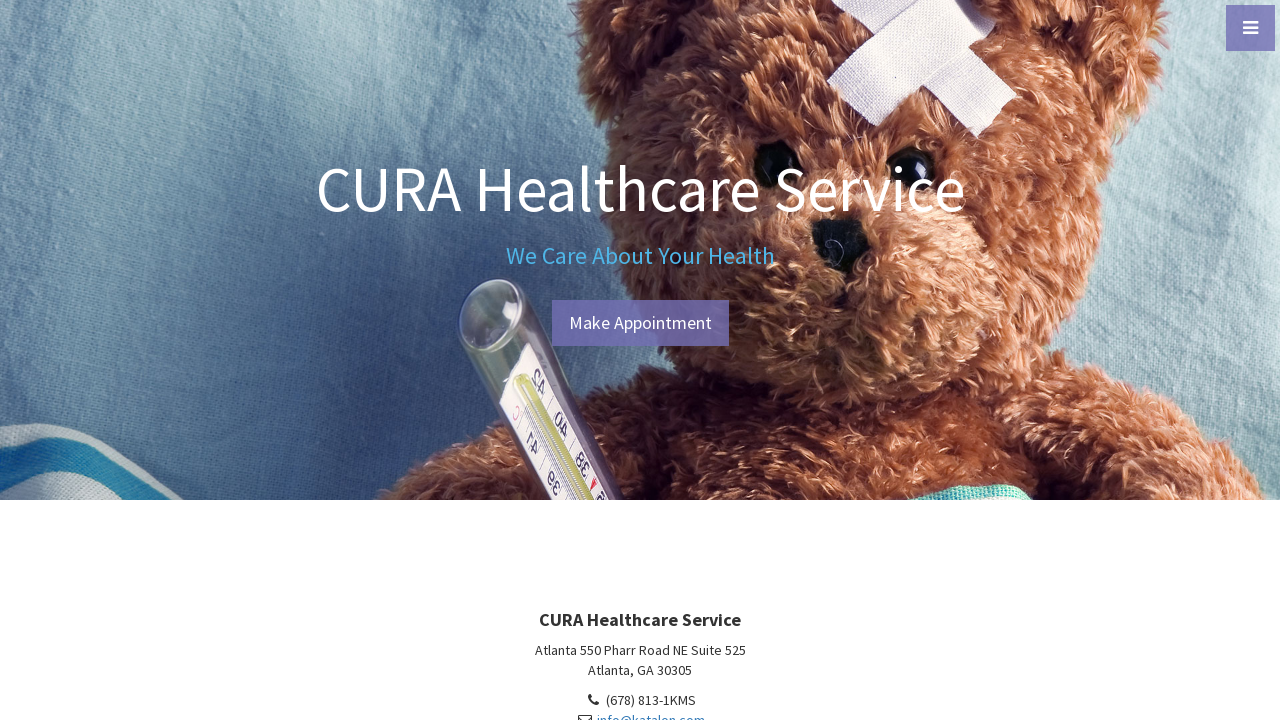

Navigated to Katalon demo healthcare site
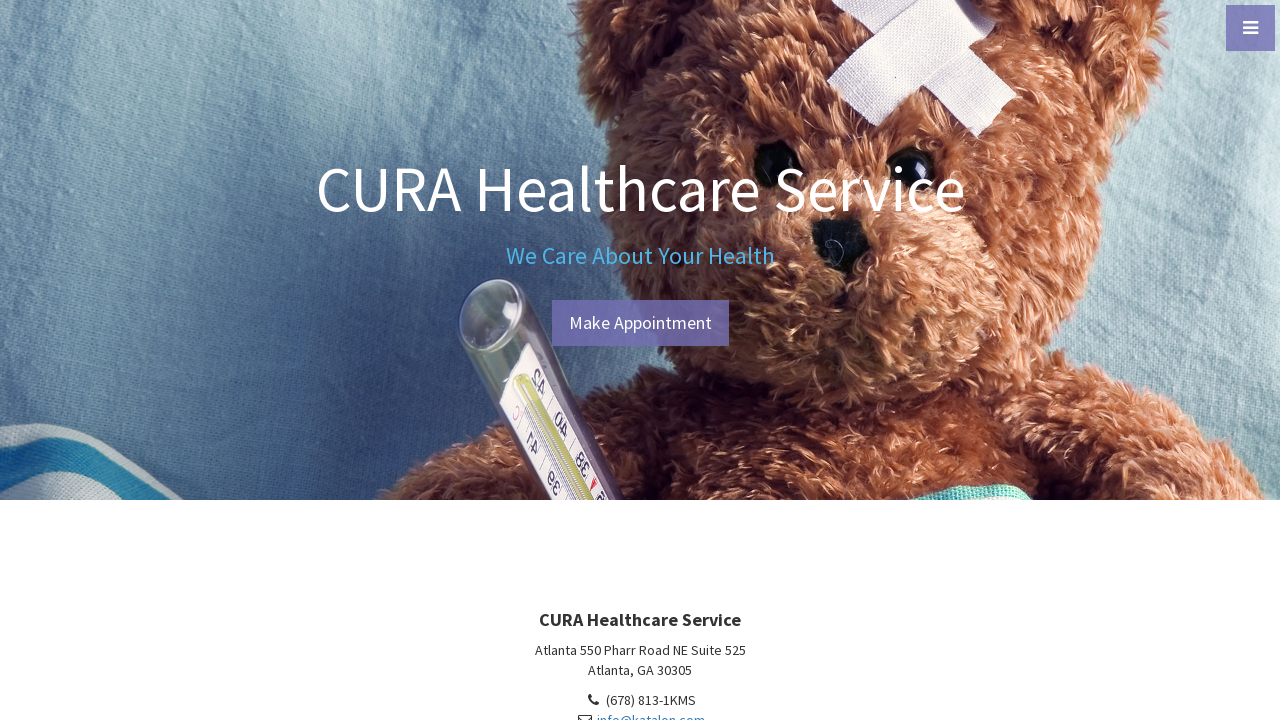

Clicked the make appointment button at (640, 323) on a#btn-make-appointment
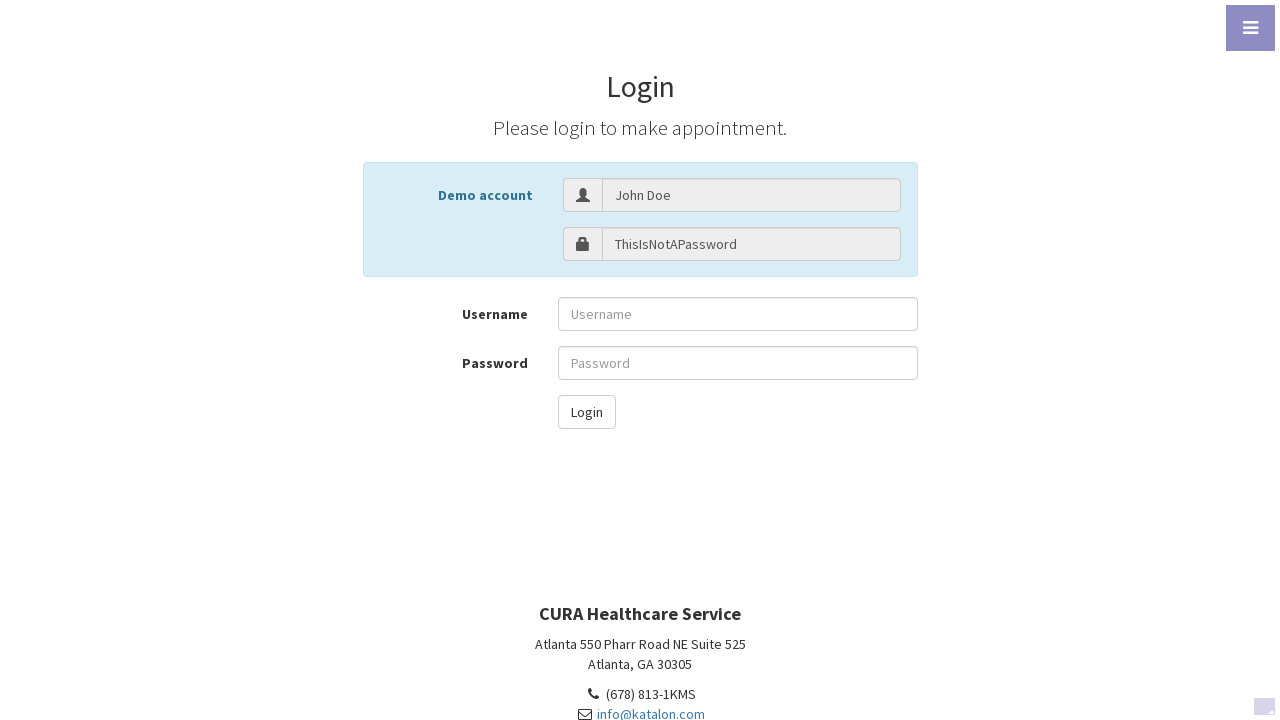

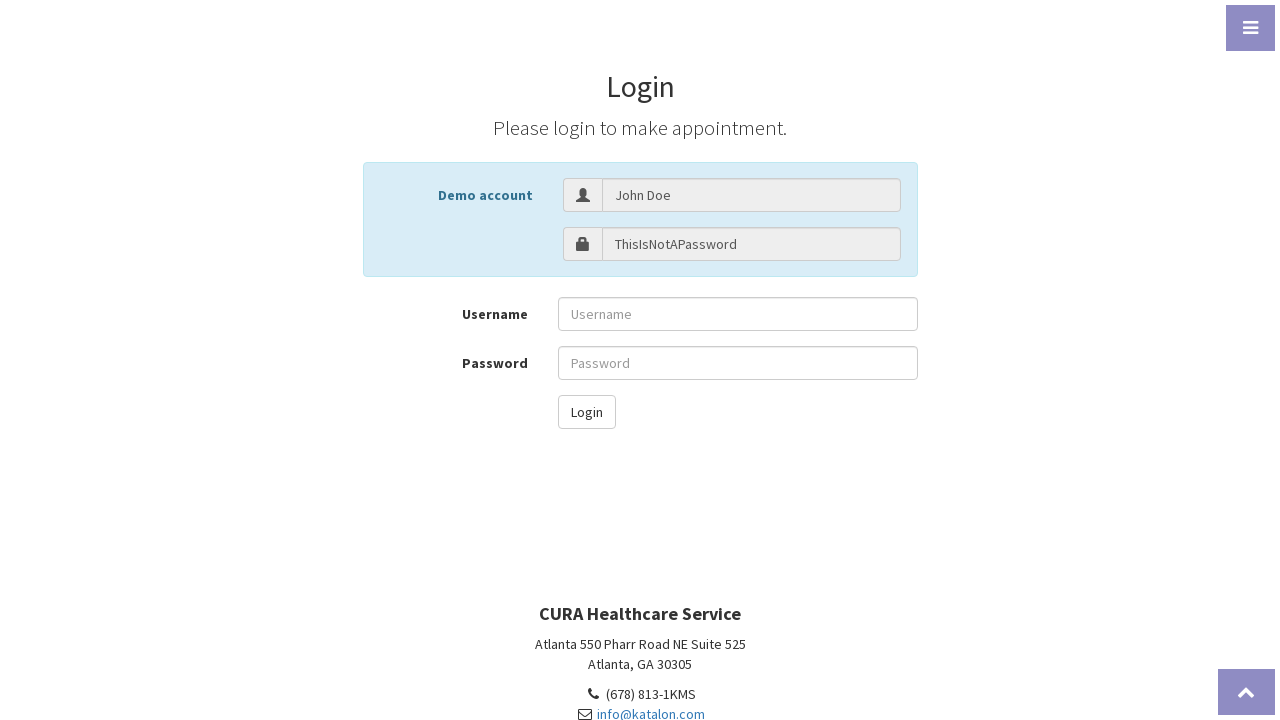